Tests keyboard key press functionality by sending a tab key to the page (without targeting a specific element) and verifying the result text displays the correct key pressed.

Starting URL: http://the-internet.herokuapp.com/key_presses

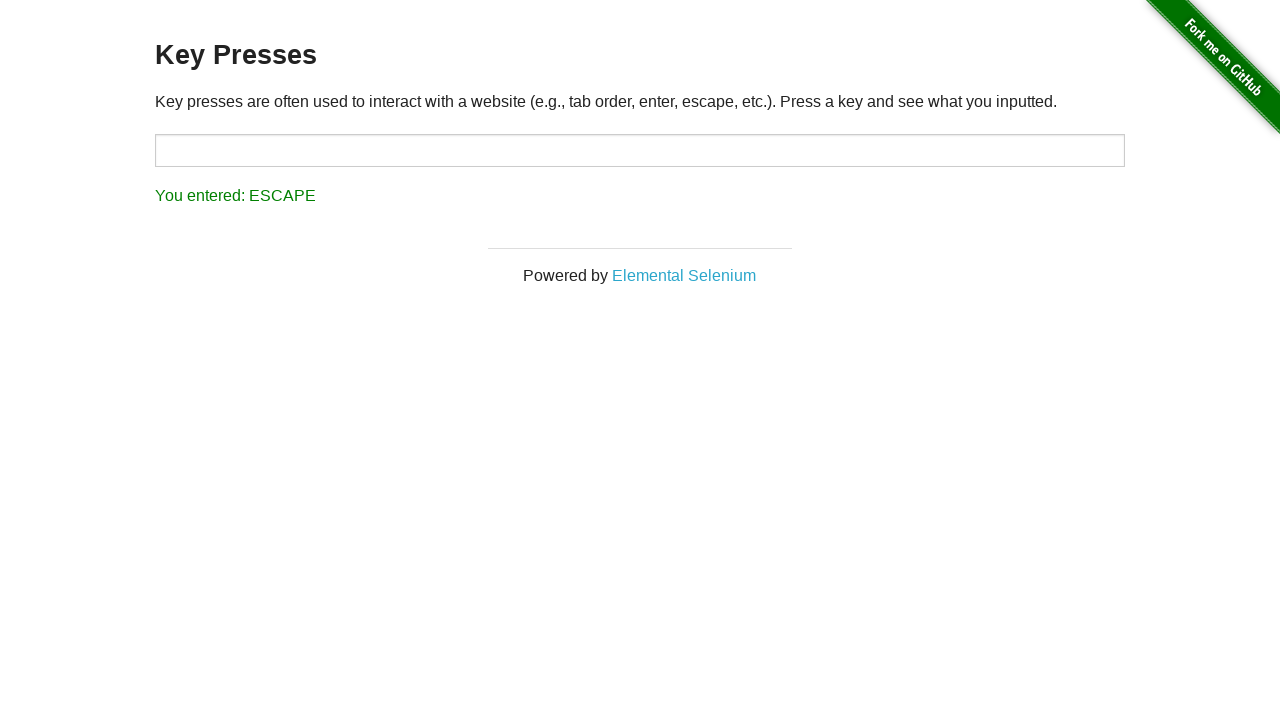

Pressed Tab key on the page
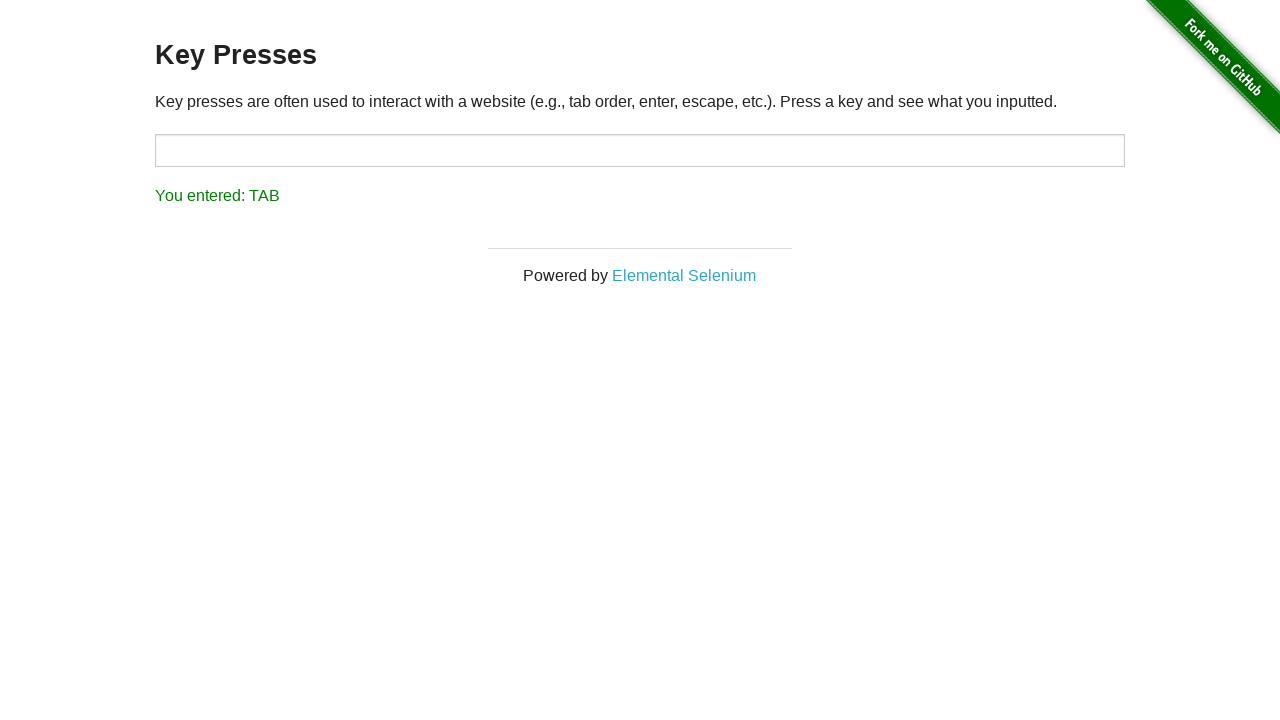

Result element appeared after Tab key press
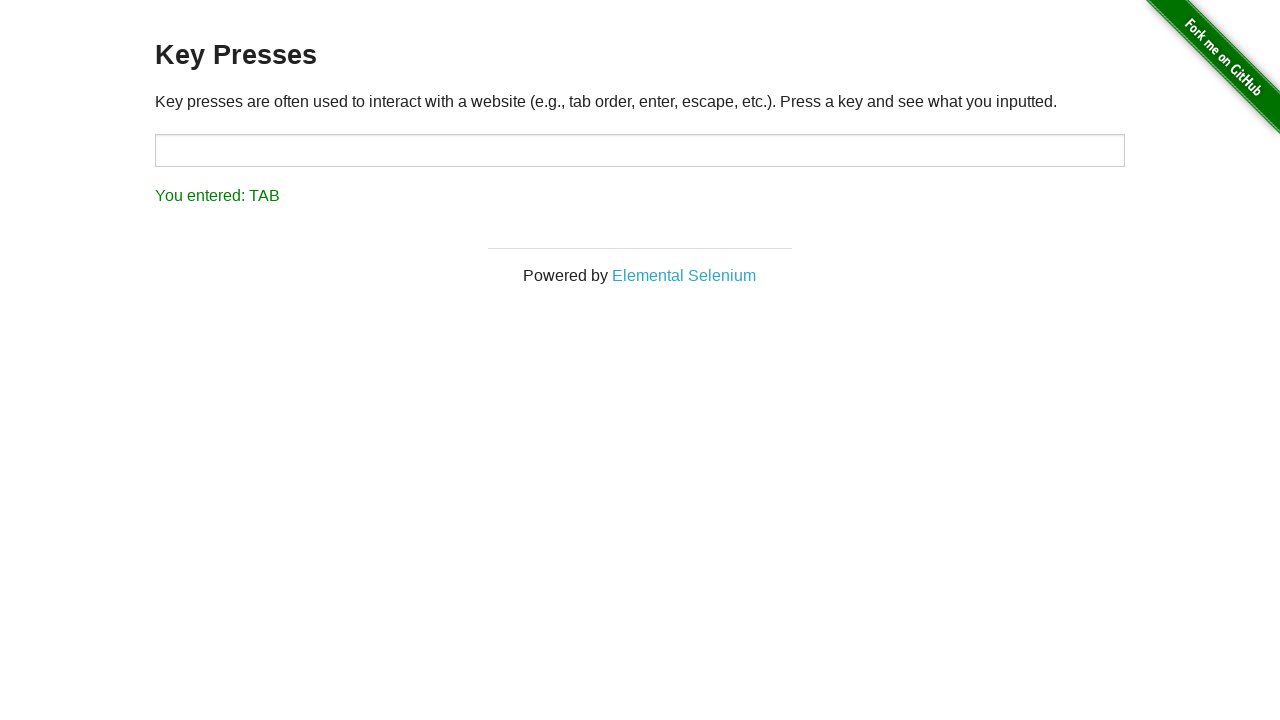

Retrieved result text content
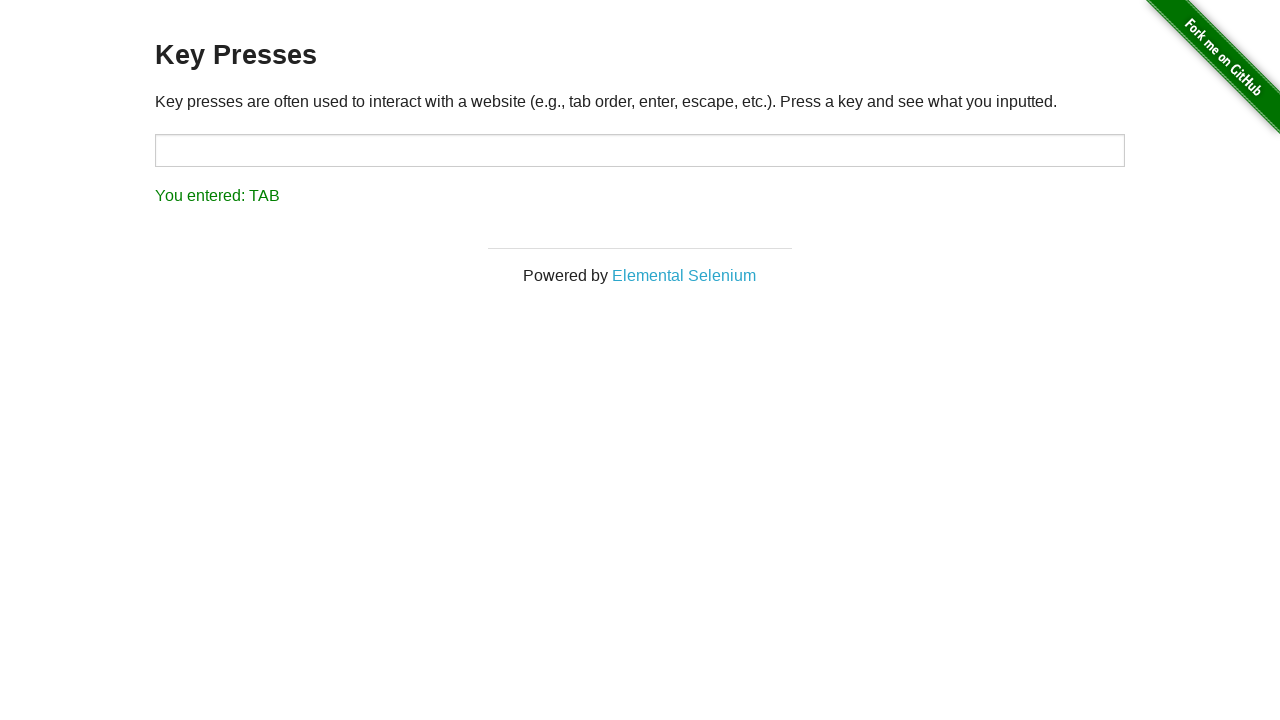

Verified result text matches expected 'You entered: TAB'
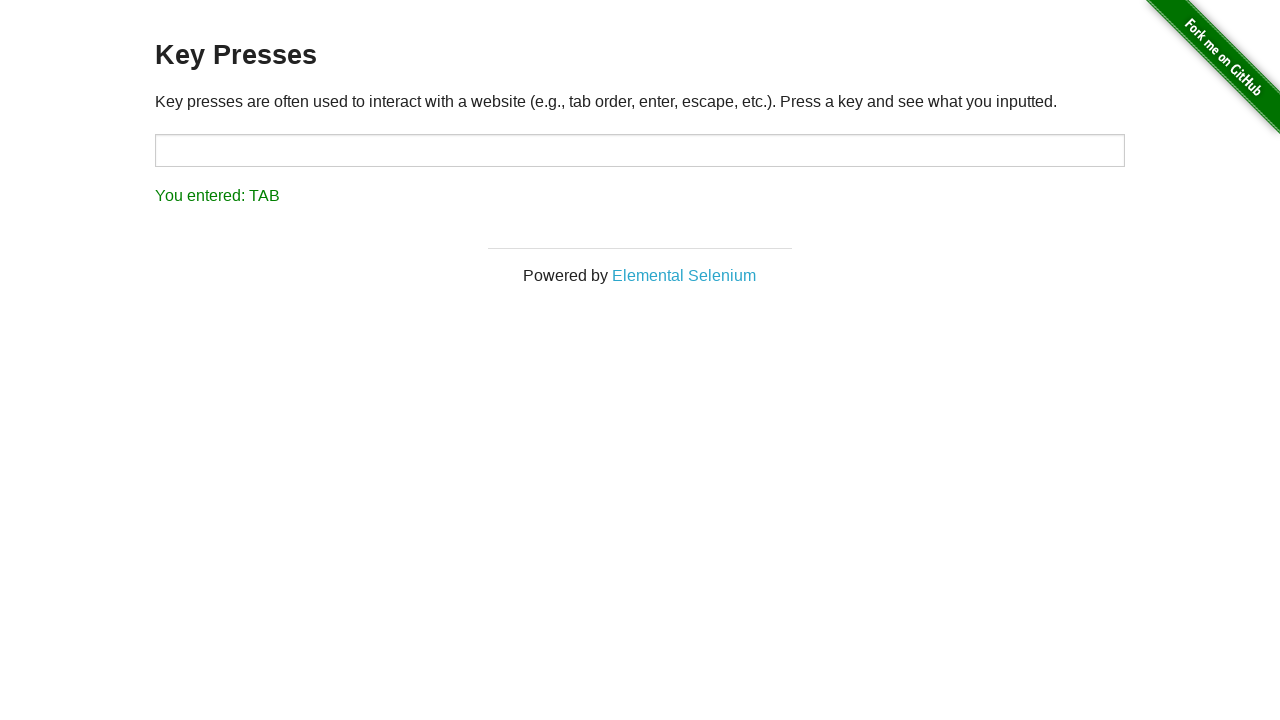

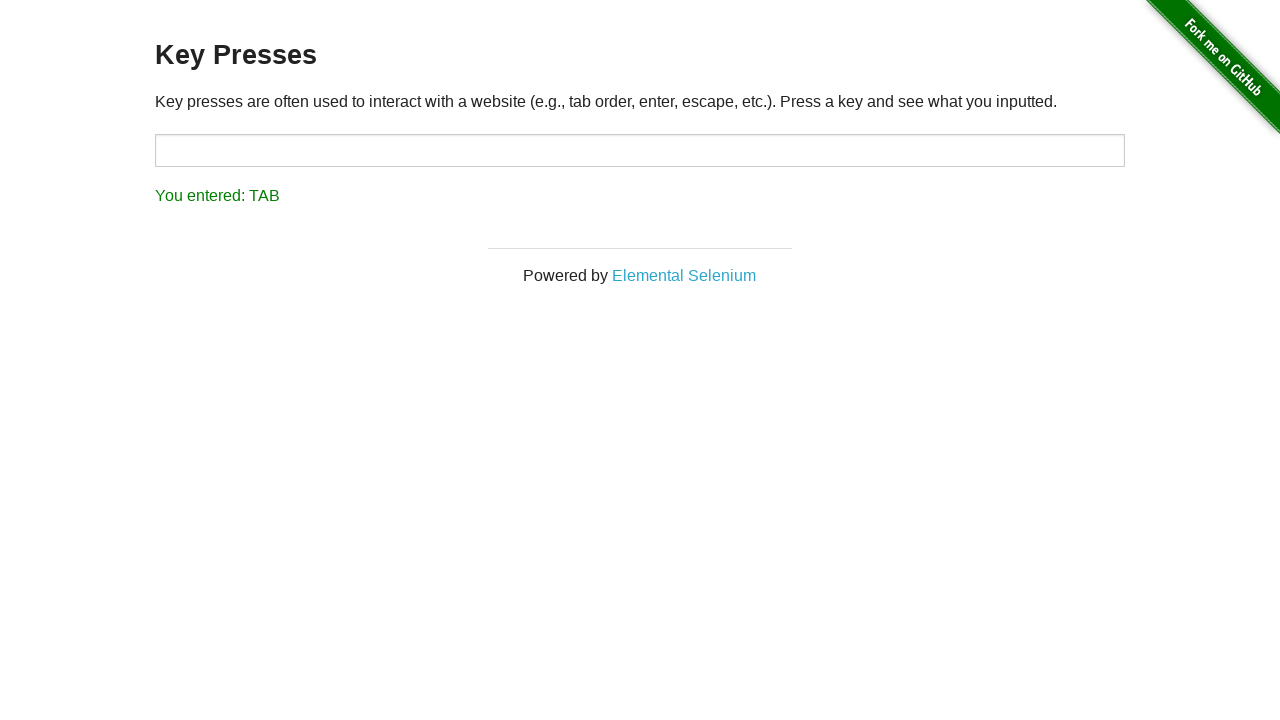